Tests a web form by entering first name and last name fields, then clicking the submit button

Starting URL: https://formy-project.herokuapp.com/form

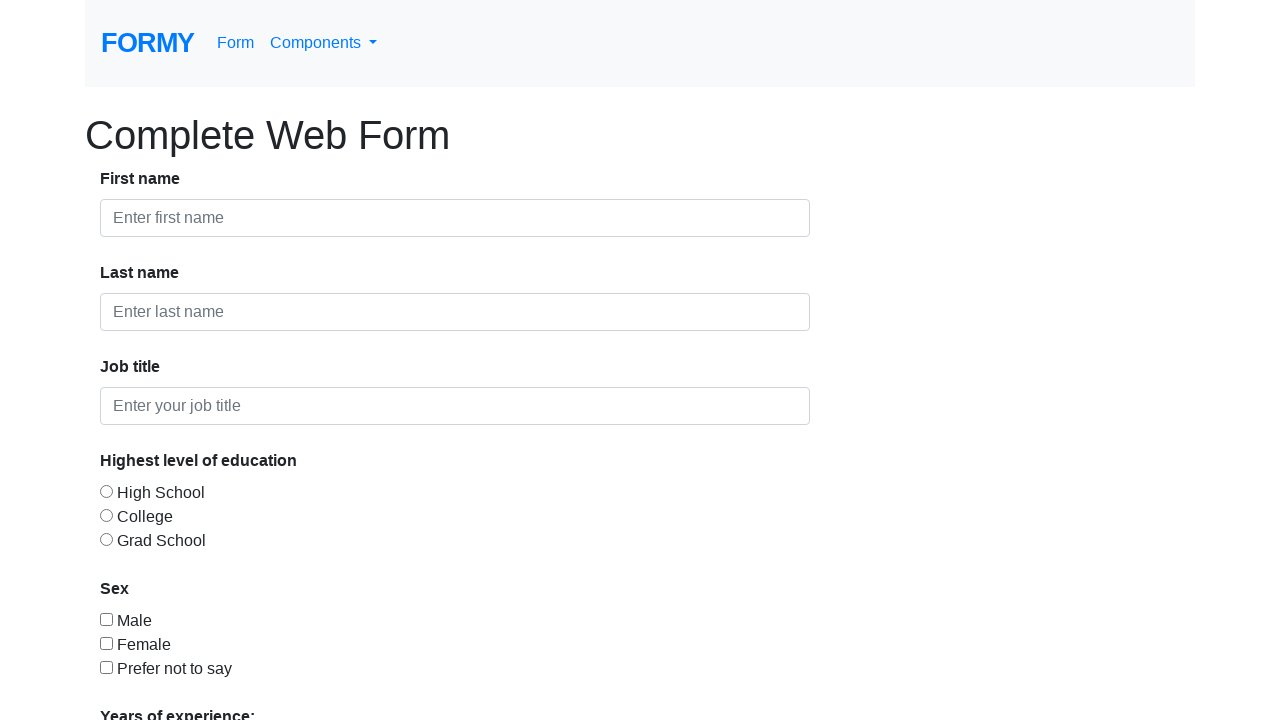

Filled first name field with 'First Name' on #first-name
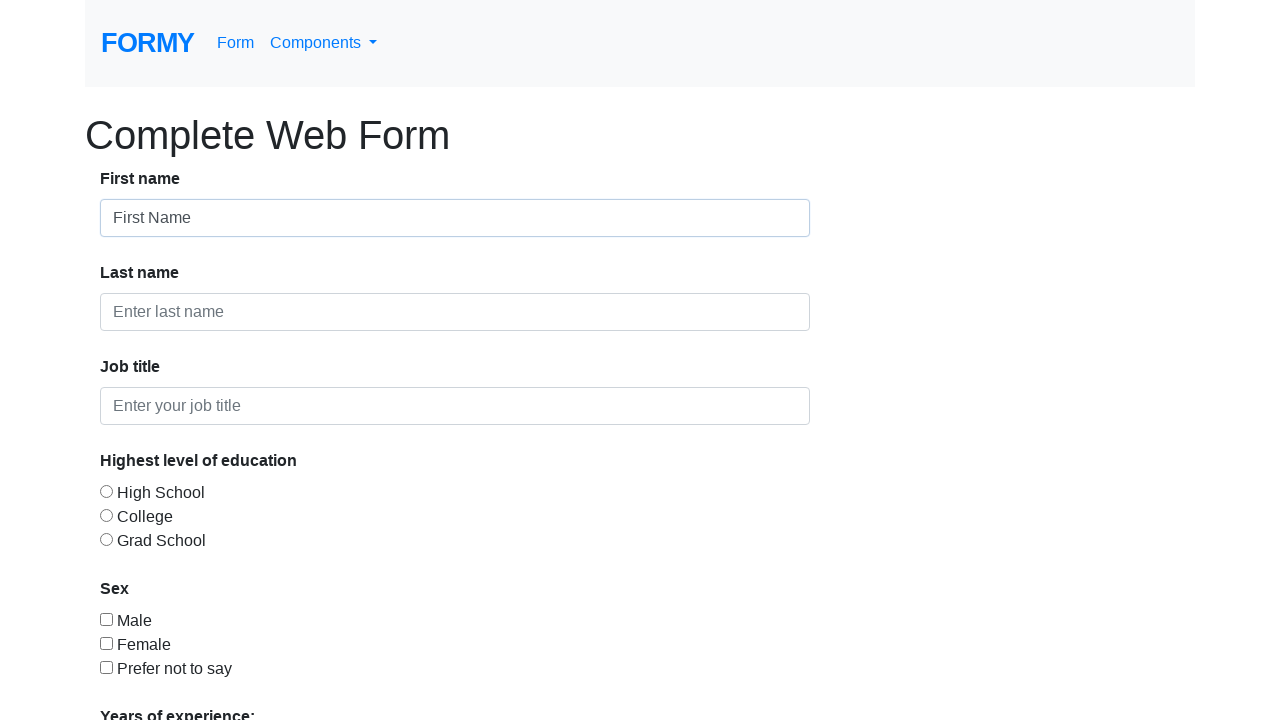

Filled last name field with 'Last Name' on #last-name
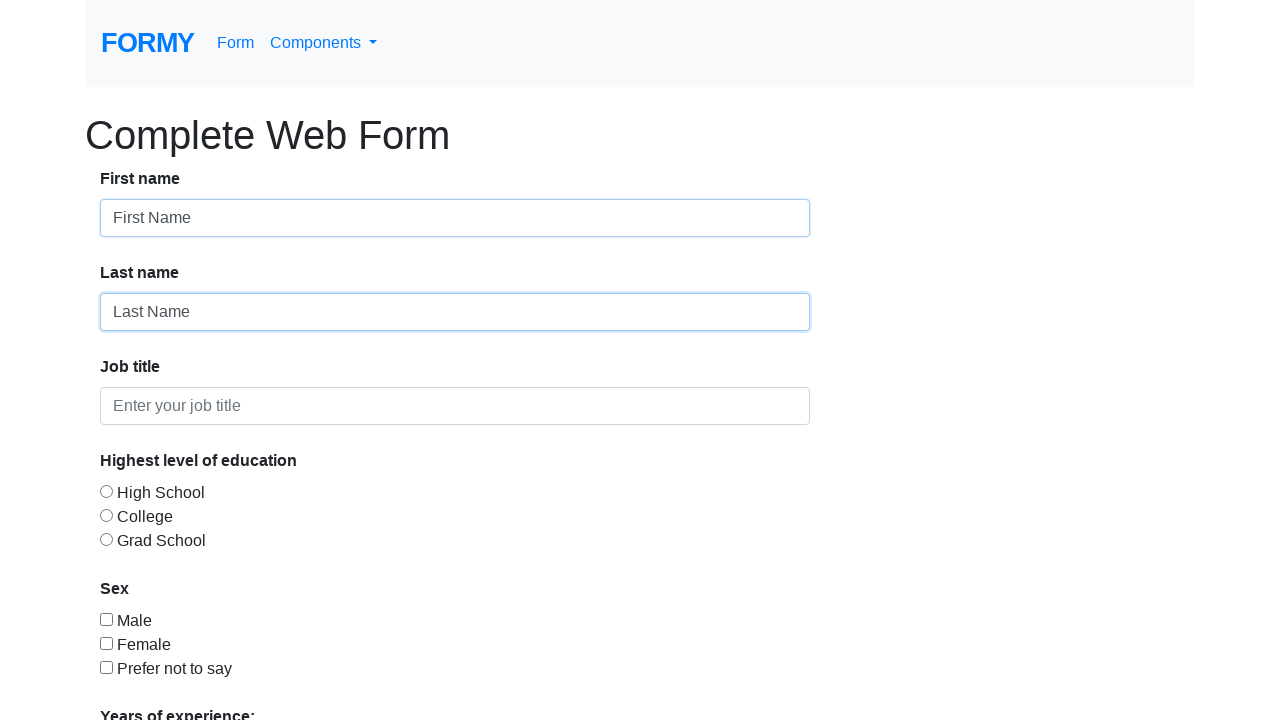

Clicked Submit button to submit the form at (148, 680) on xpath=//a[contains(text(),'Submit')]
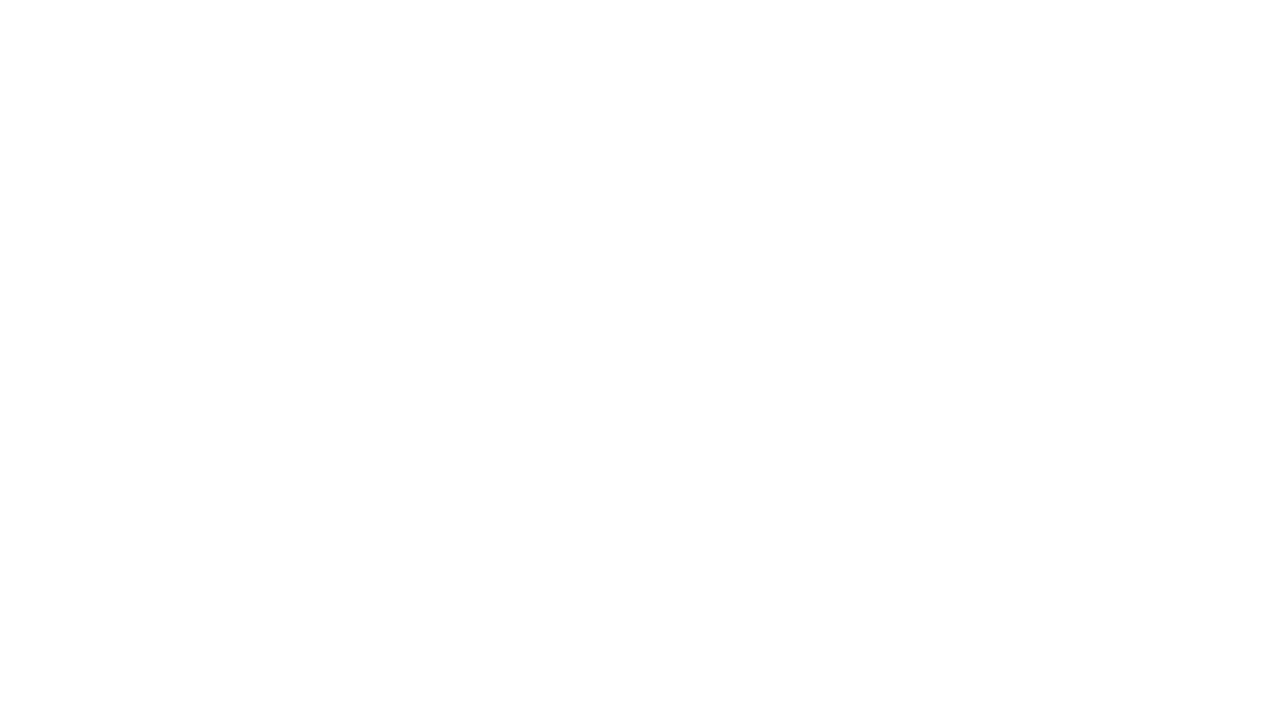

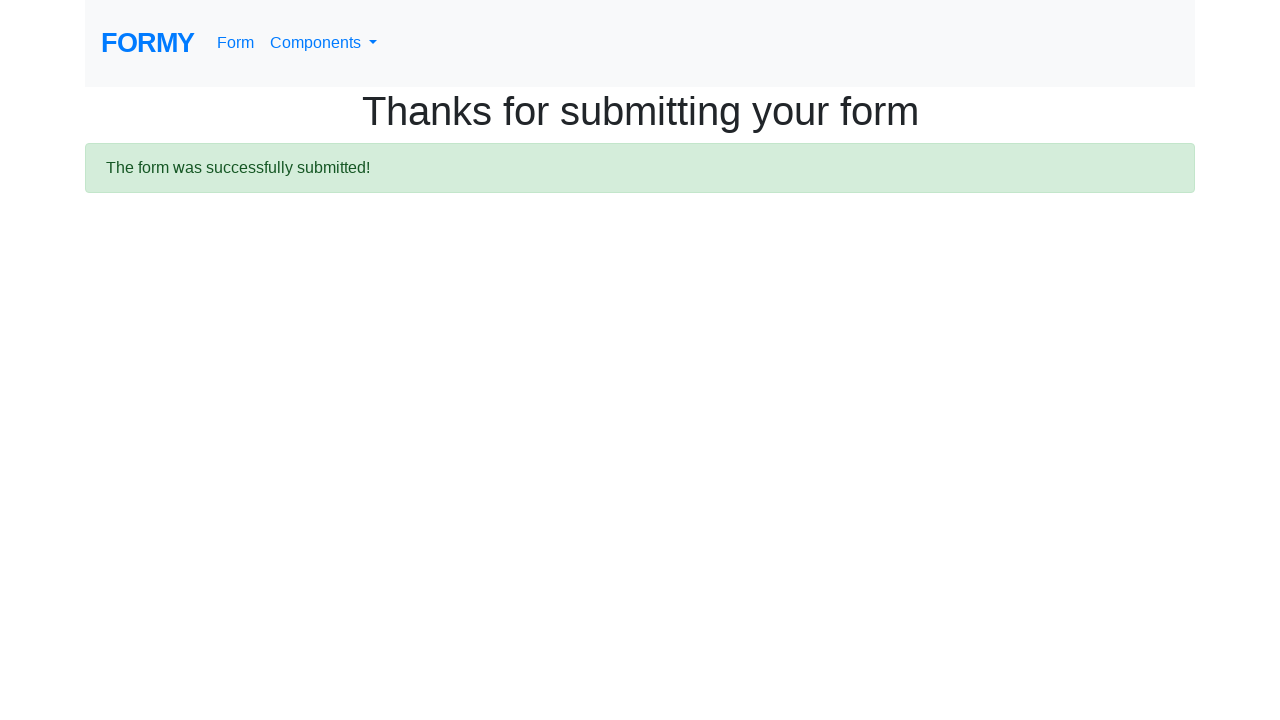